Tests the shopping cart functionality by adding two products (Sony xperia z5 and Nexus 6) to the cart and validating the product titles and total amounts after each addition.

Starting URL: https://www.demoblaze.com

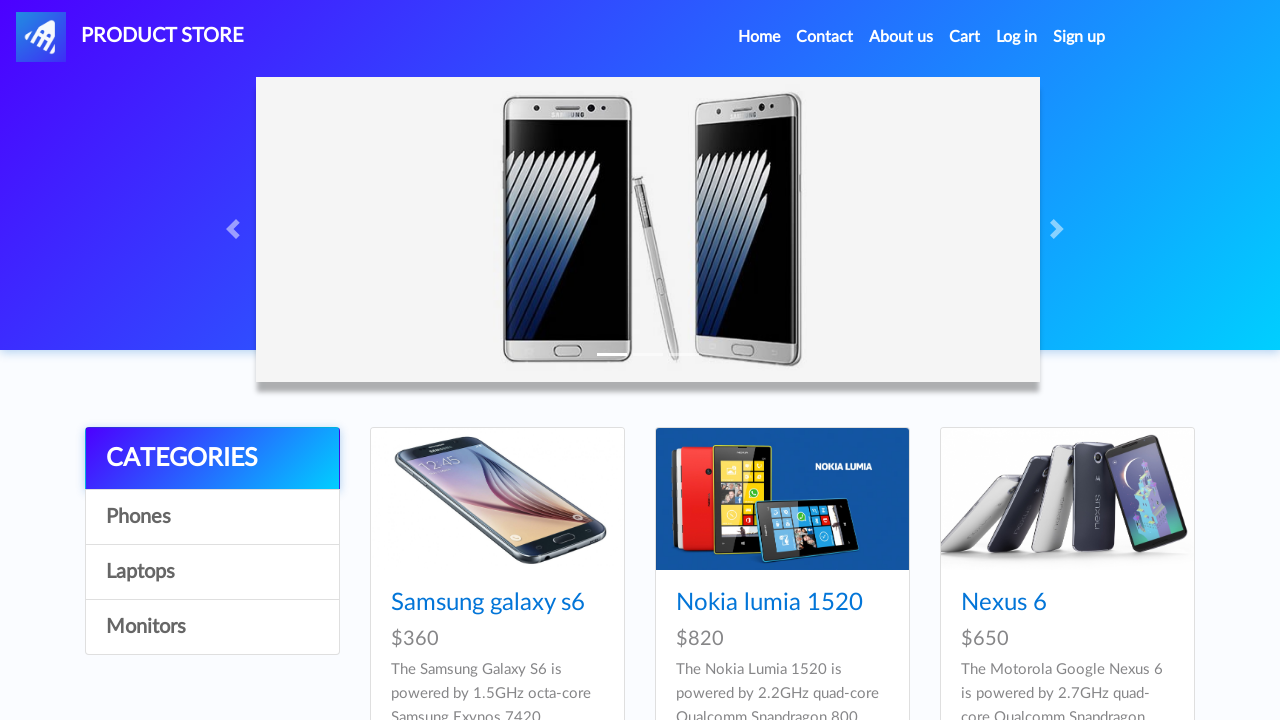

Clicked on Sony xperia z5 product at (1037, 361) on a:has-text('Sony xperia z5')
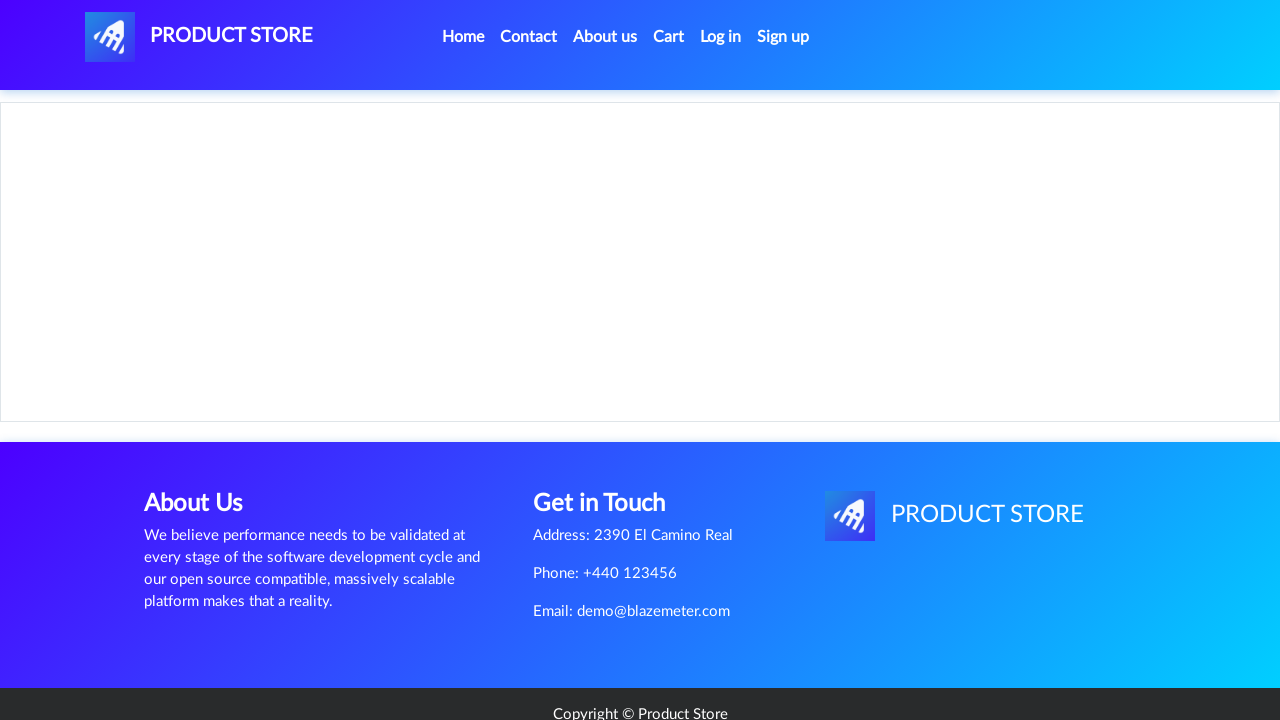

Product page loaded with product name visible
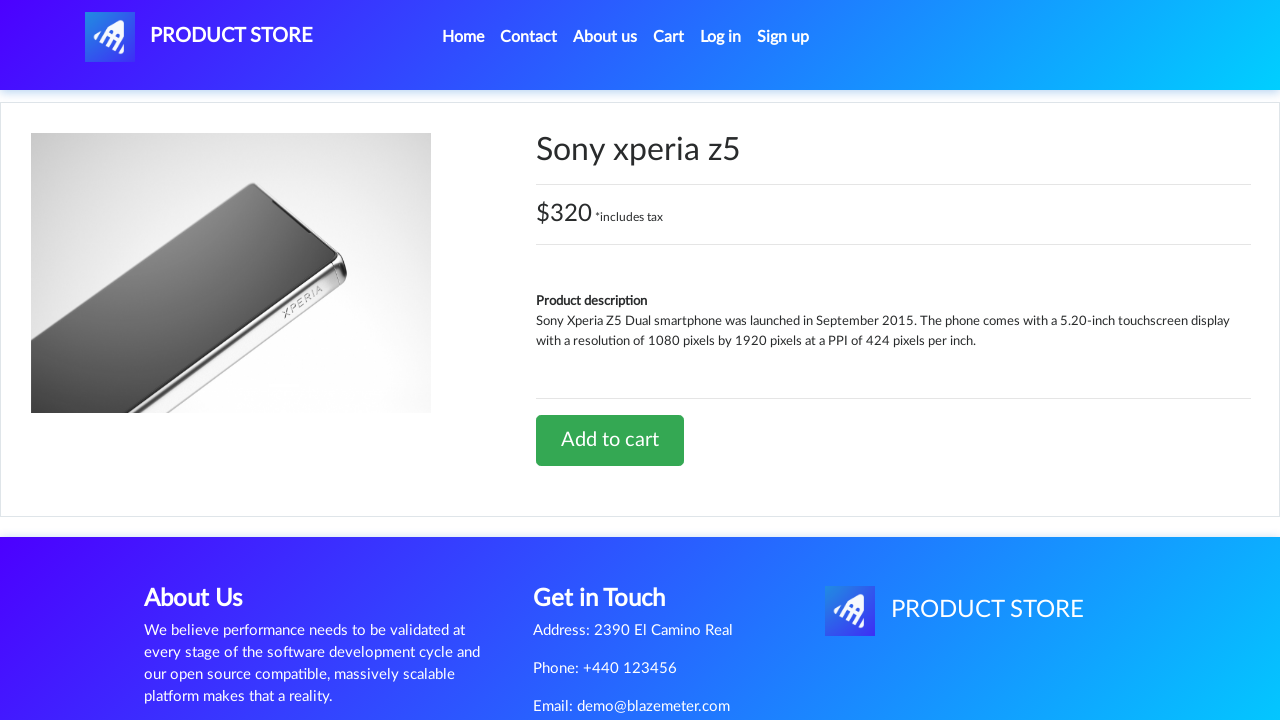

Clicked Add to cart button for Sony xperia z5 at (610, 440) on a:has-text('Add to cart')
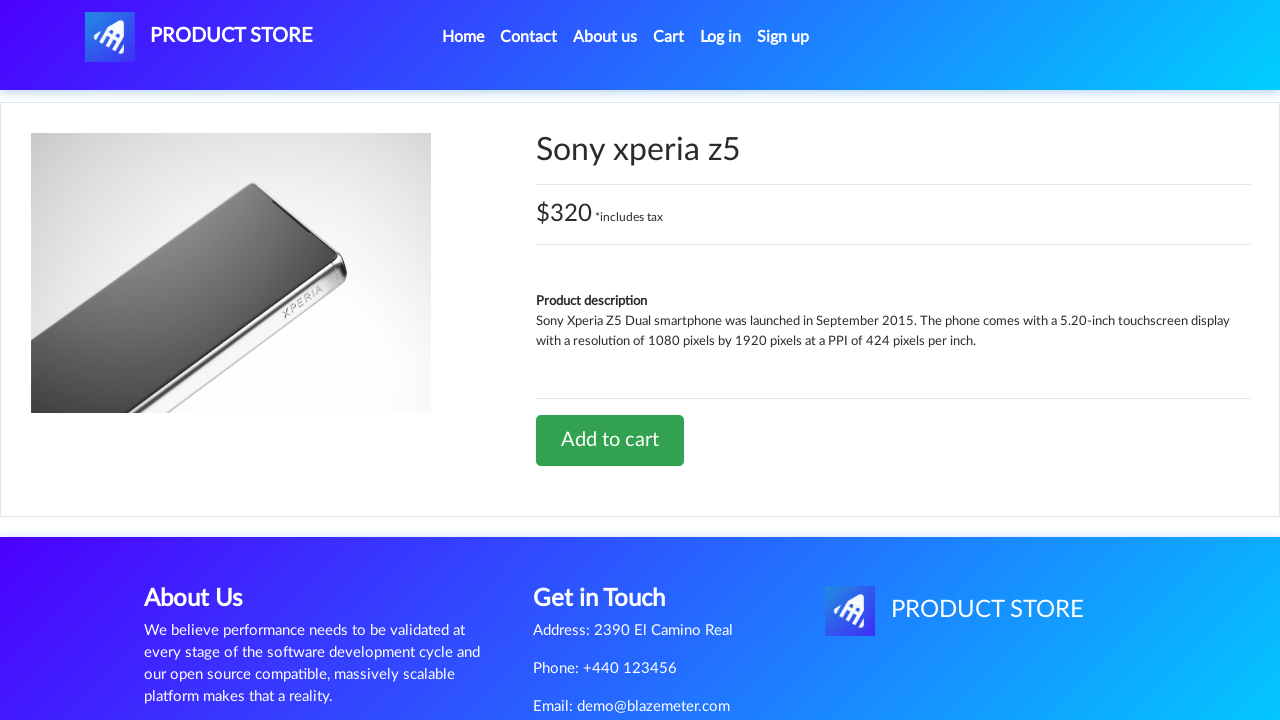

Alert dialog accepted and processed
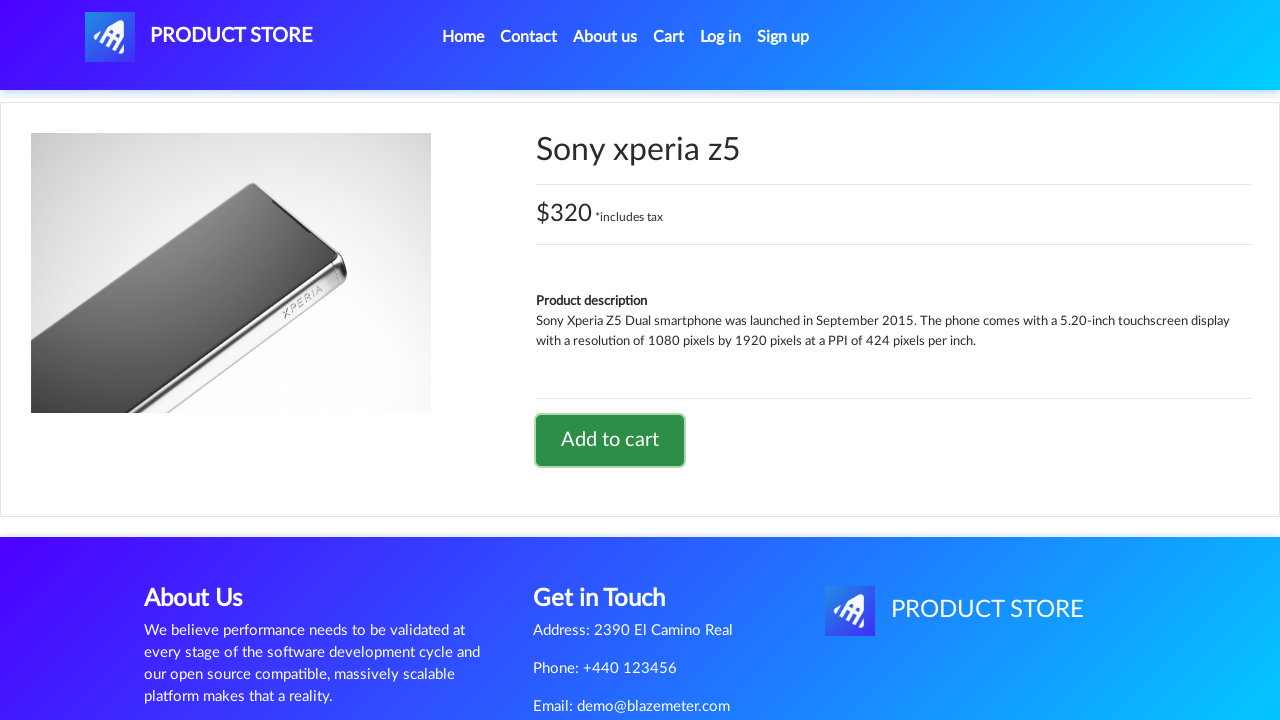

Navigated to cart at (669, 37) on #cartur
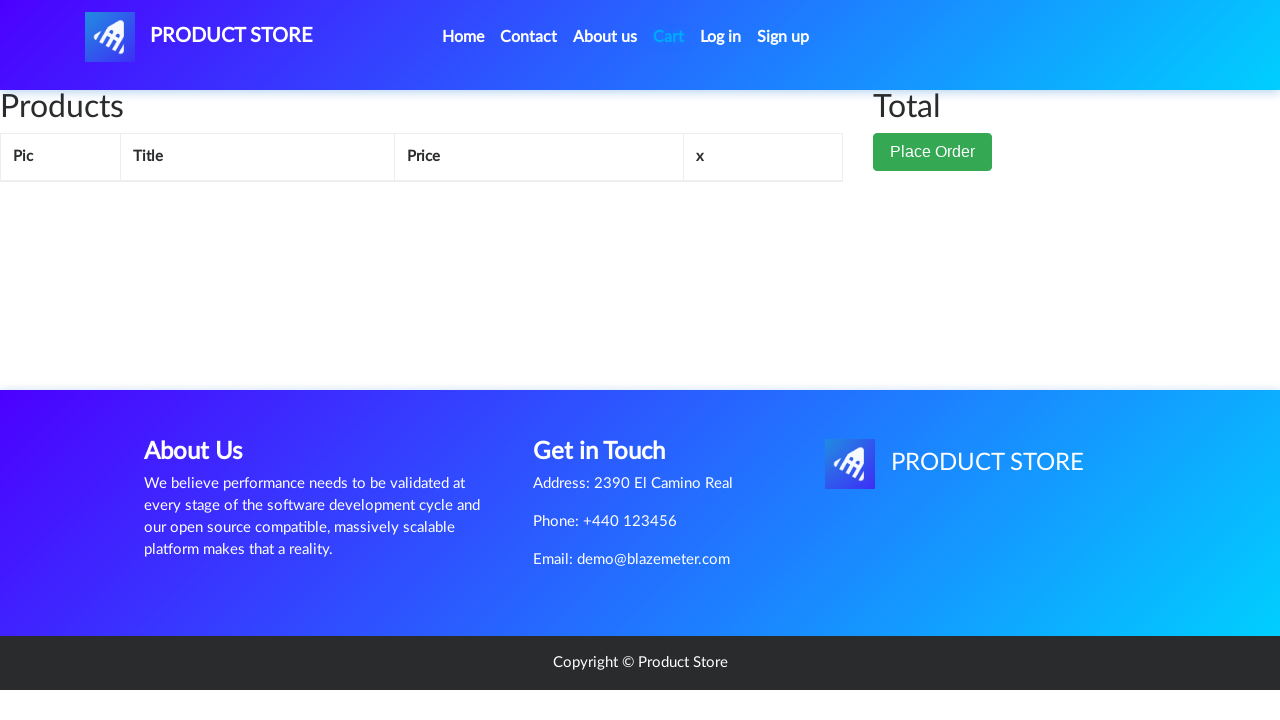

Cart table loaded with products
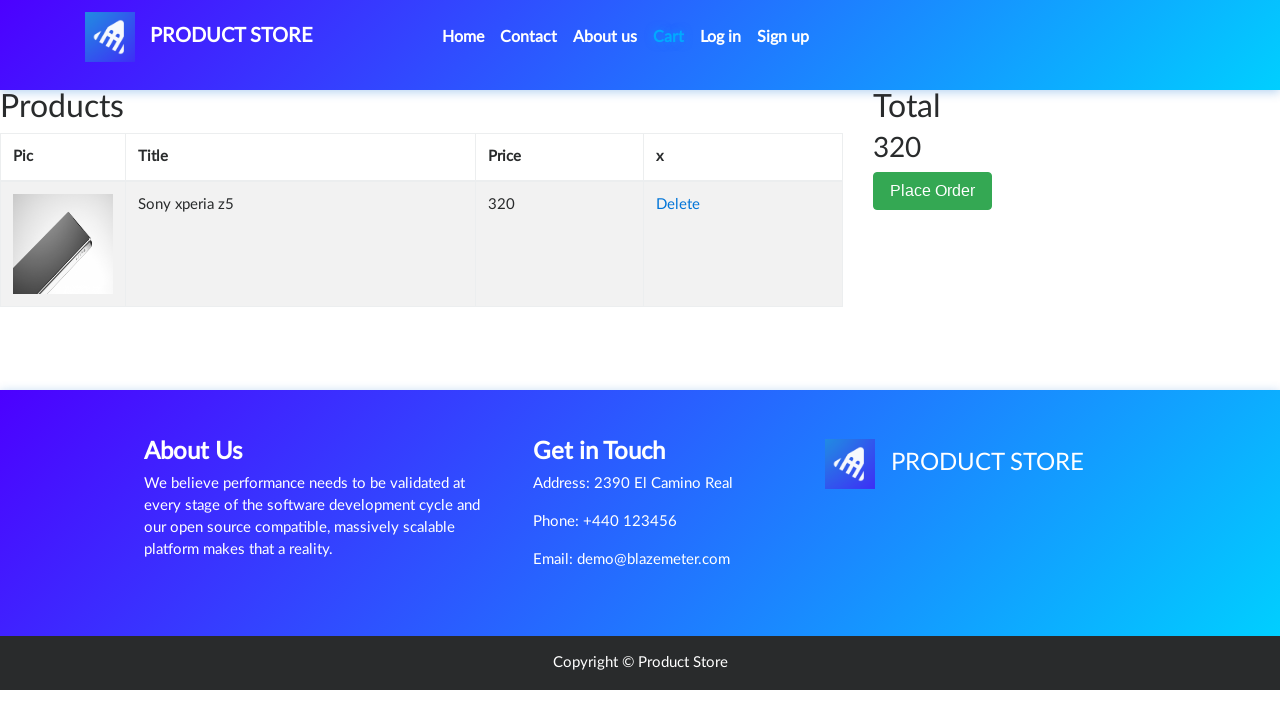

Validated Sony xperia z5 product title is visible in cart
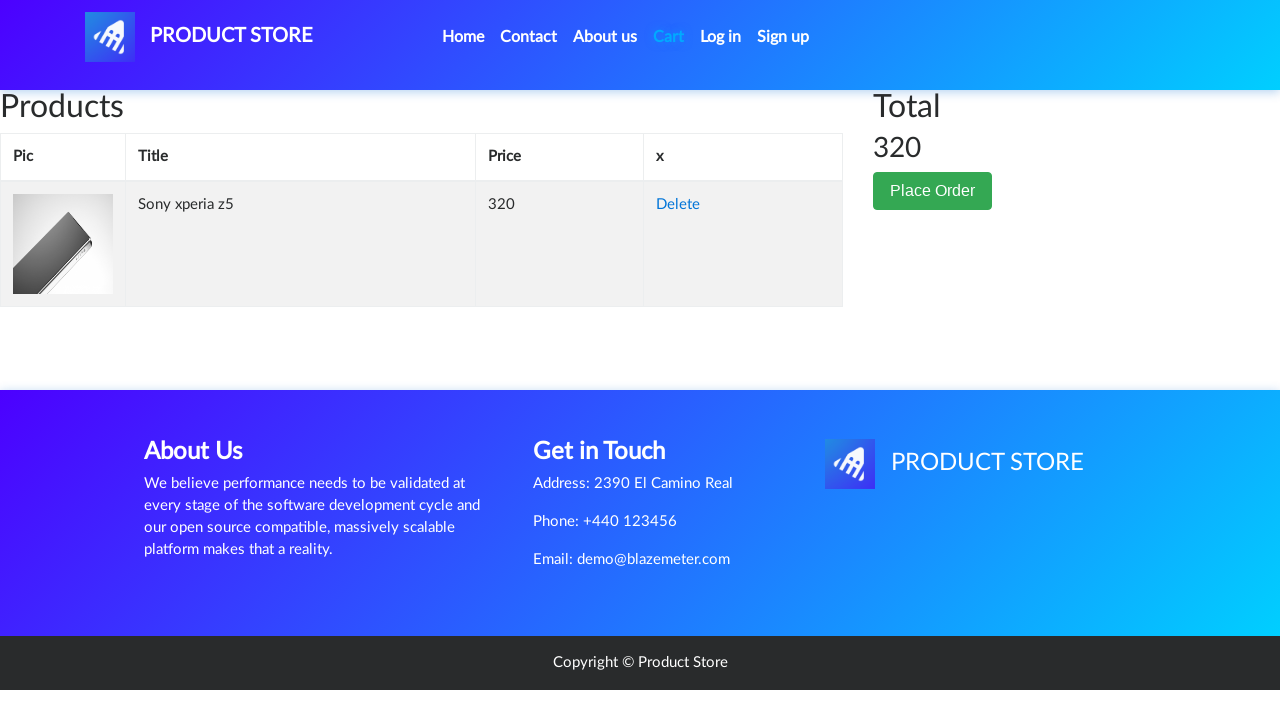

Validated total amount is 320 after adding Sony xperia z5
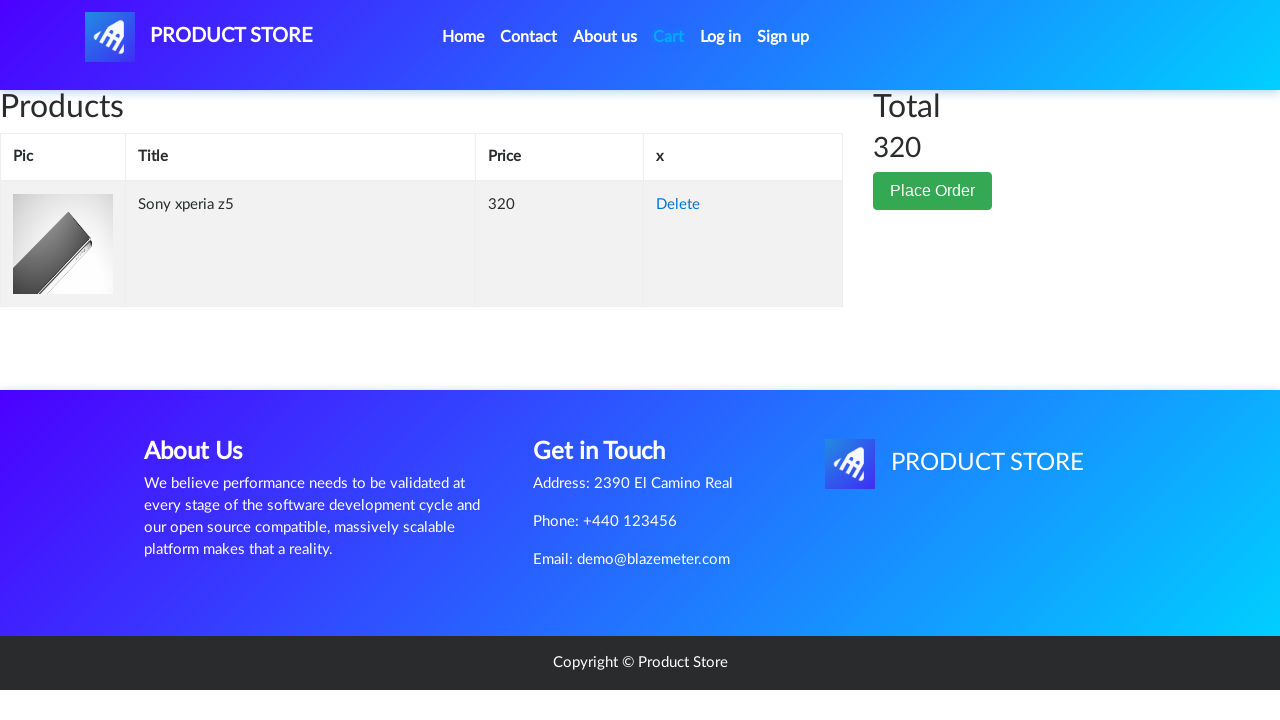

Clicked Home link to return to homepage at (463, 37) on a.nav-link:has-text('Home')
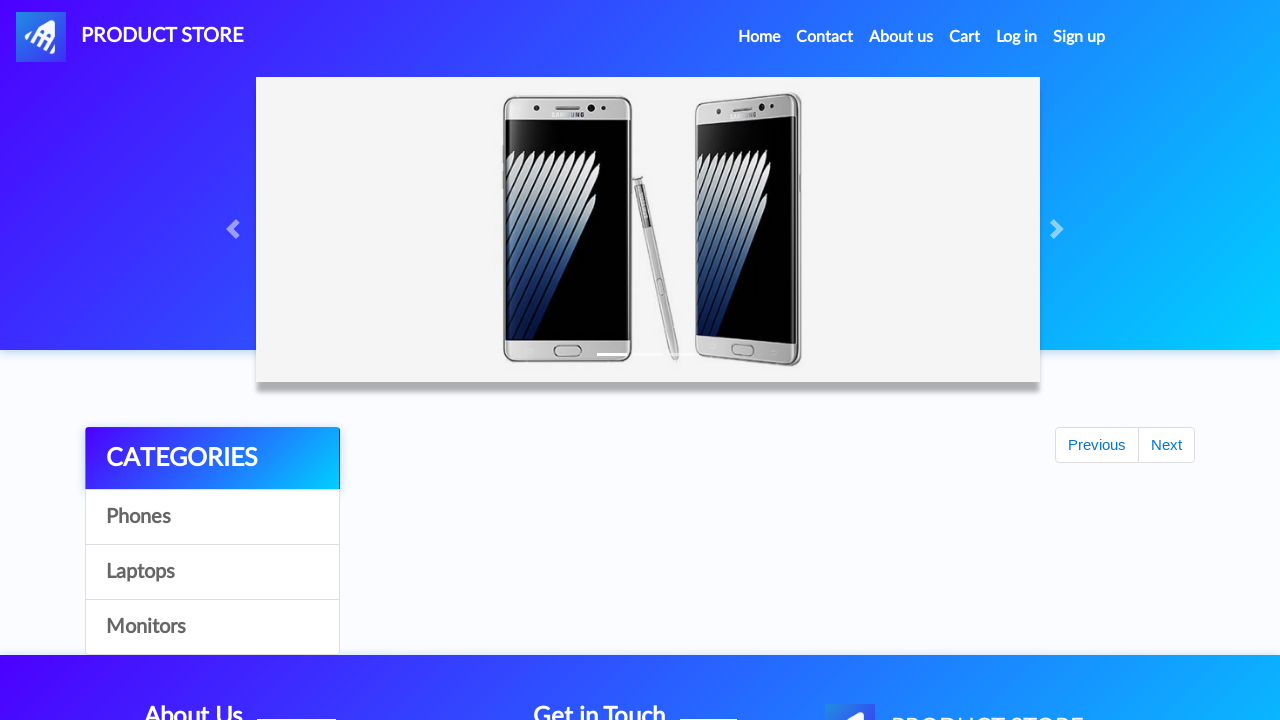

Homepage loaded with product cards visible
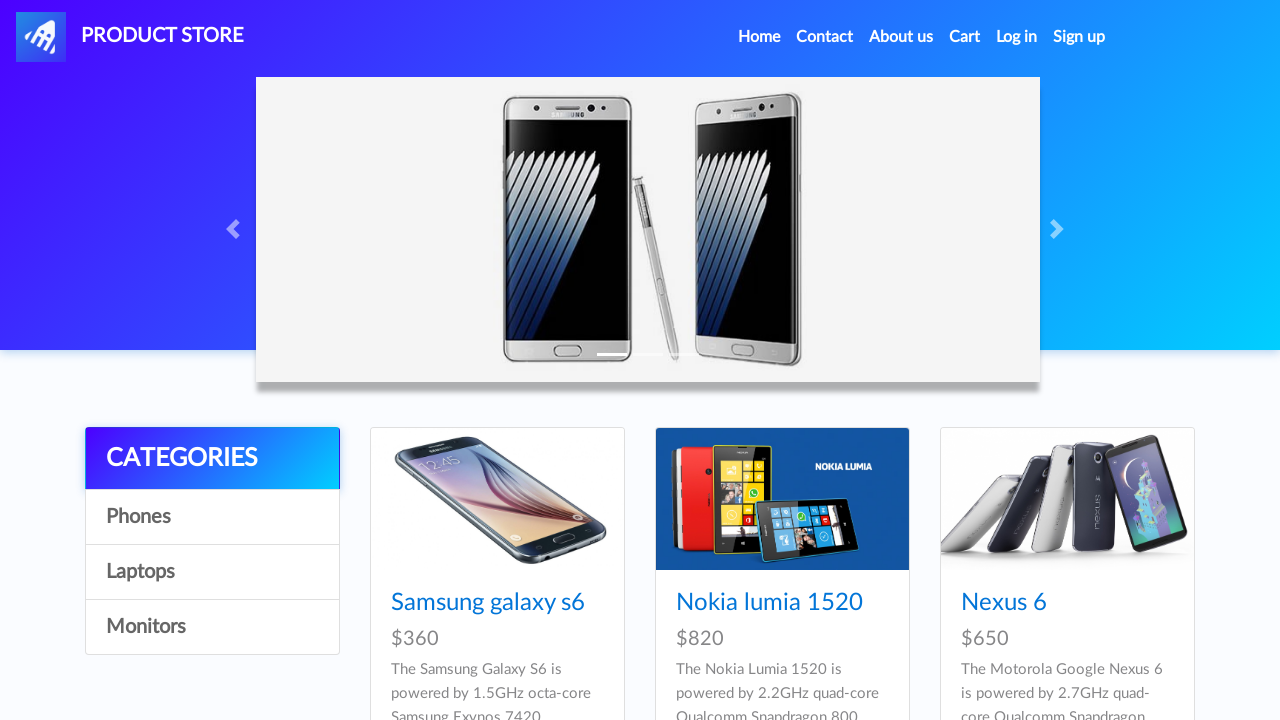

Clicked on Nexus 6 product at (1004, 603) on a:has-text('Nexus 6')
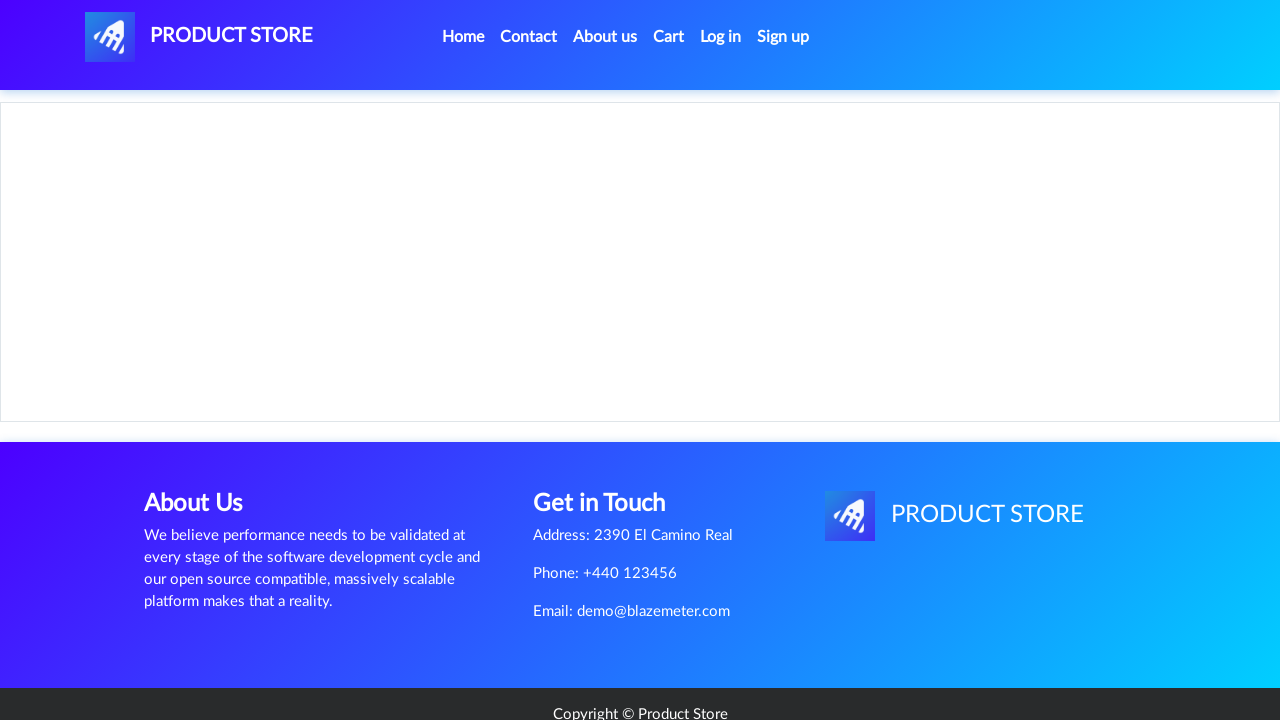

Nexus 6 product page loaded with product name visible
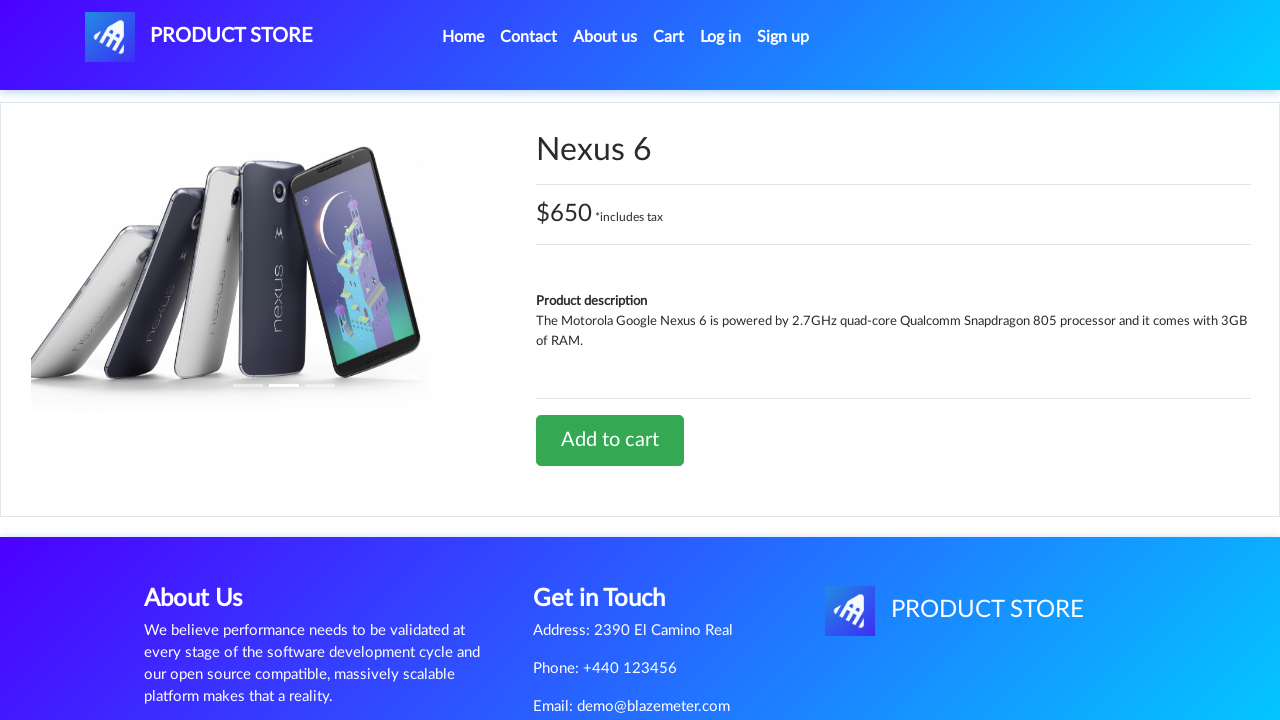

Clicked Add to cart button for Nexus 6 at (610, 440) on a:has-text('Add to cart')
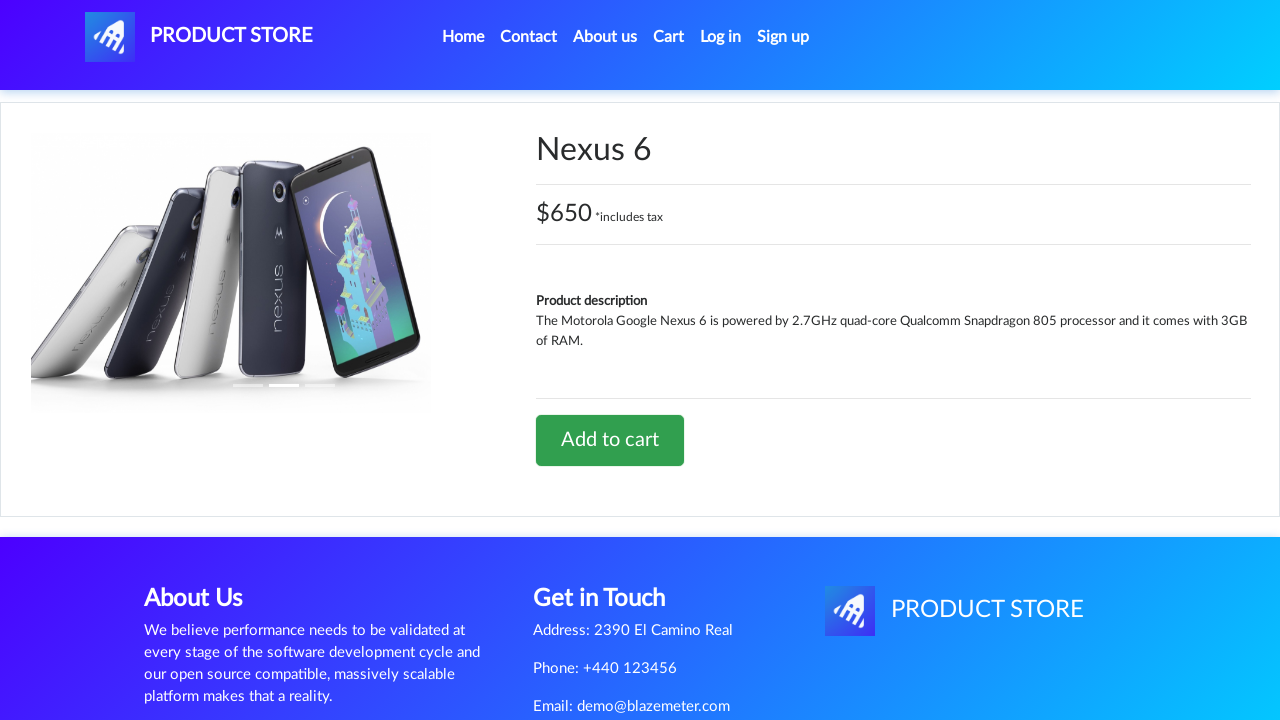

Alert dialog for Nexus 6 processed
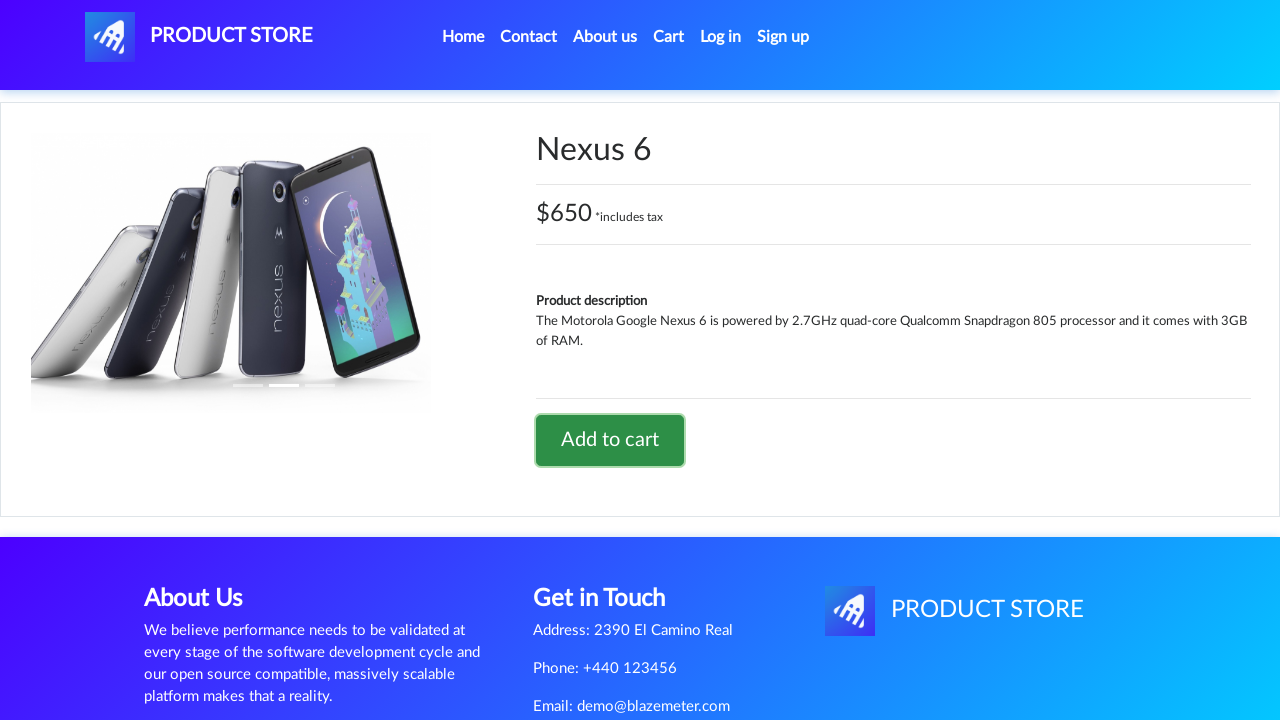

Navigated to cart after adding Nexus 6 at (669, 37) on #cartur
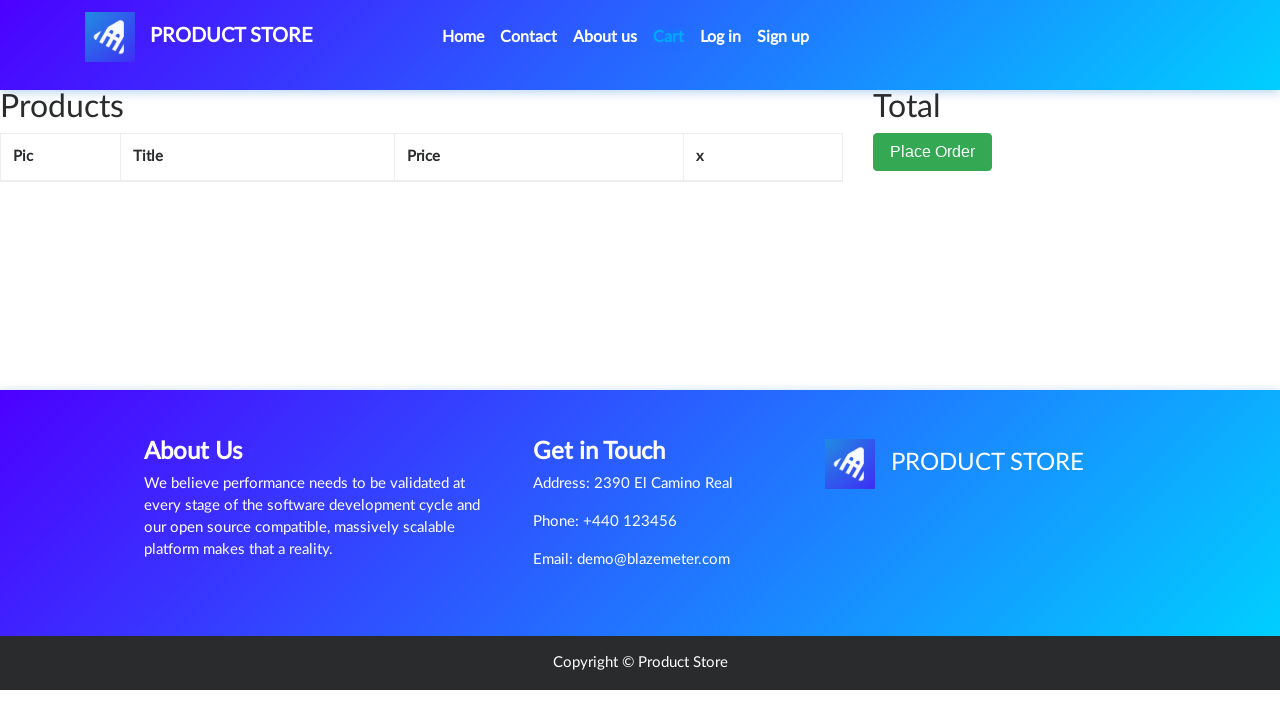

Validated total amount is 970 after adding both Sony xperia z5 and Nexus 6
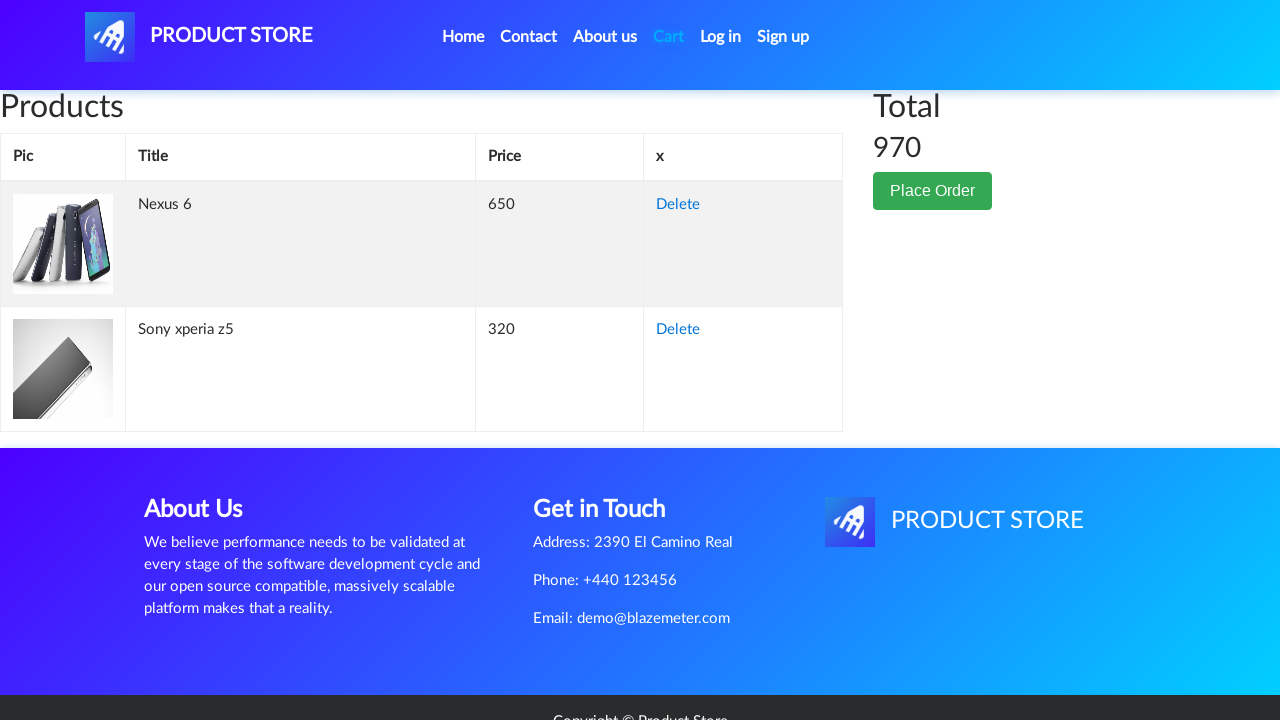

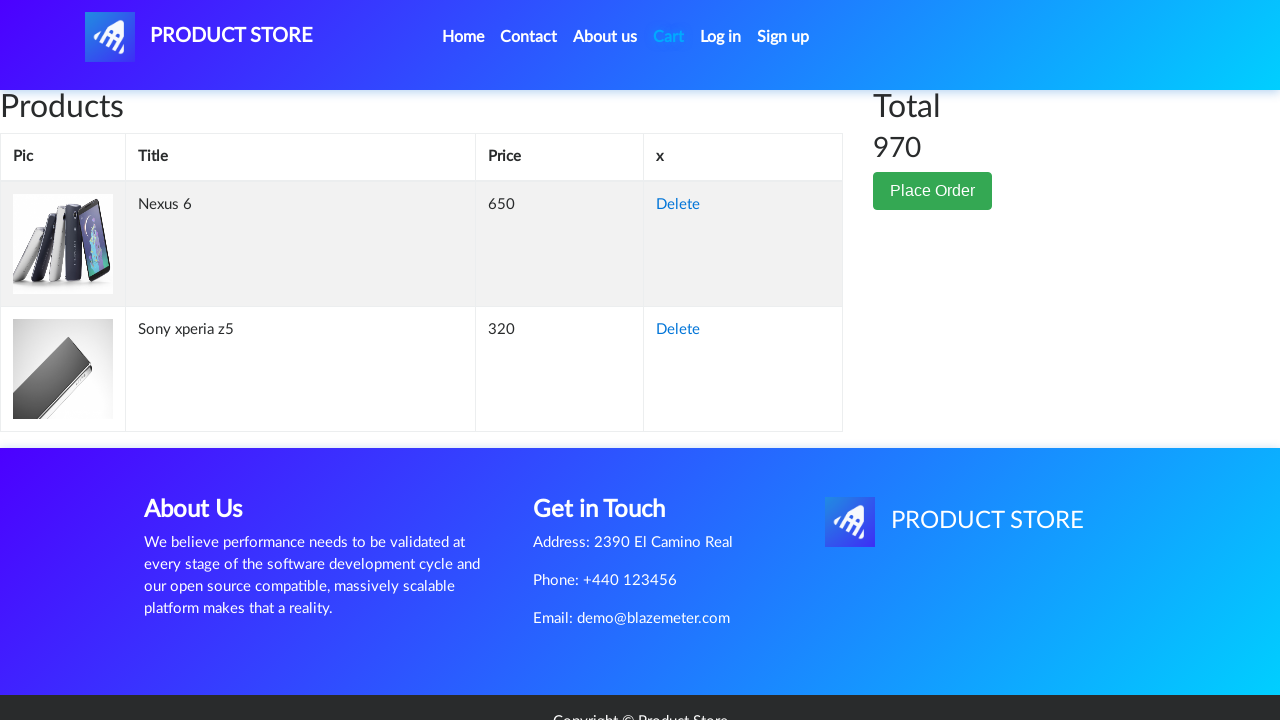